Tests dynamic loading by navigating to Example 2 and waiting for an element to be rendered after clicking Start

Starting URL: https://the-internet.herokuapp.com/

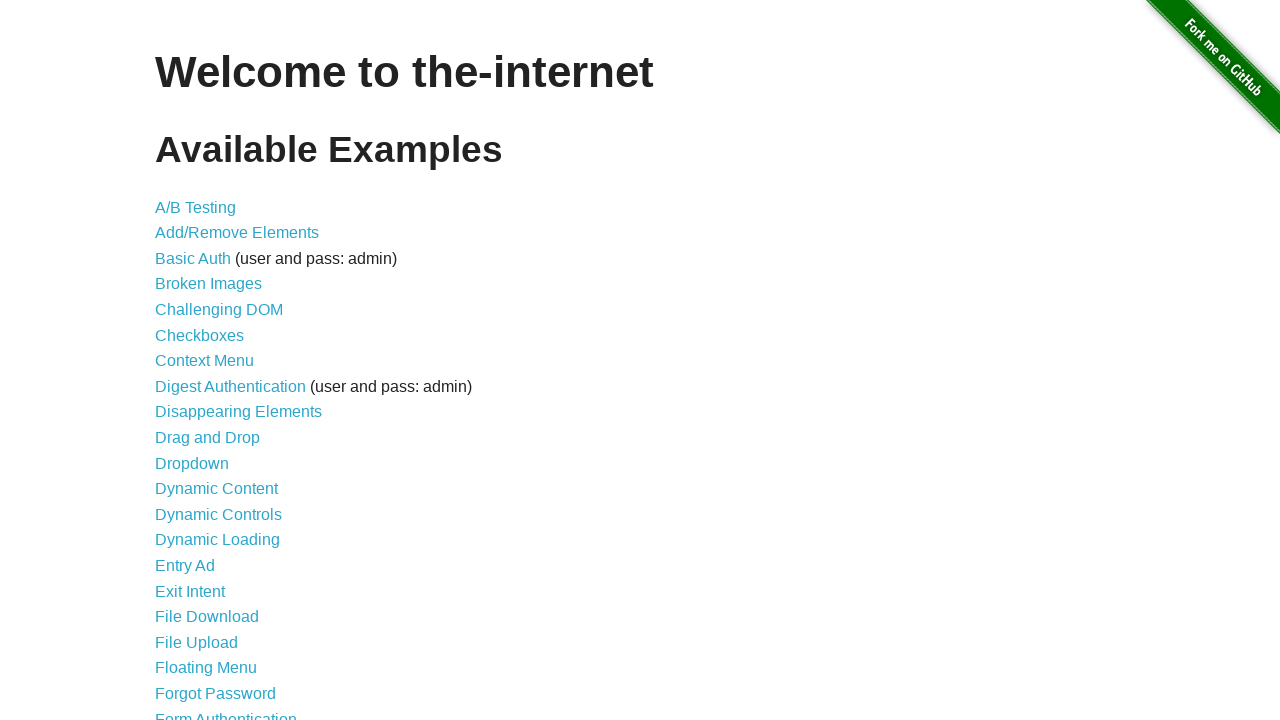

Clicked 'Dynamic Loading' link at (218, 540) on text='Dynamic Loading'
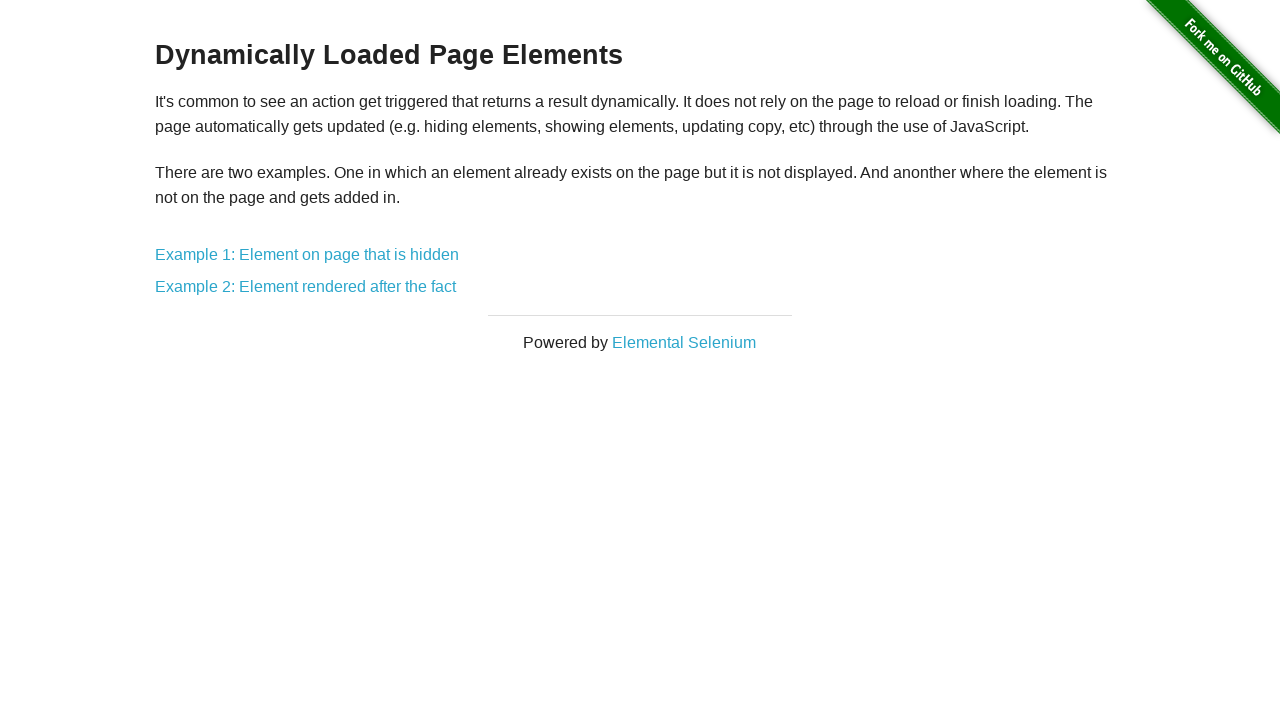

Clicked 'Example 2: Element rendered after the fact' link at (306, 287) on text='Example 2: Element rendered after the fact'
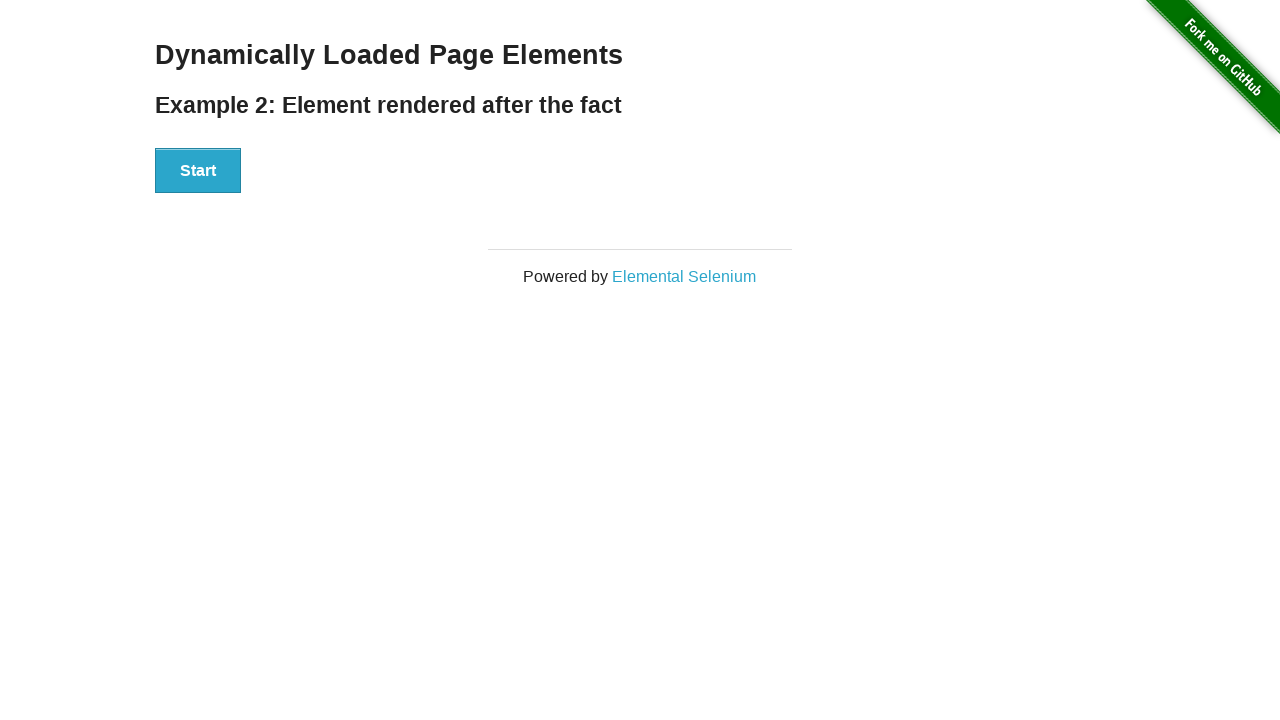

Clicked Start button to trigger dynamic loading at (198, 171) on #start > button
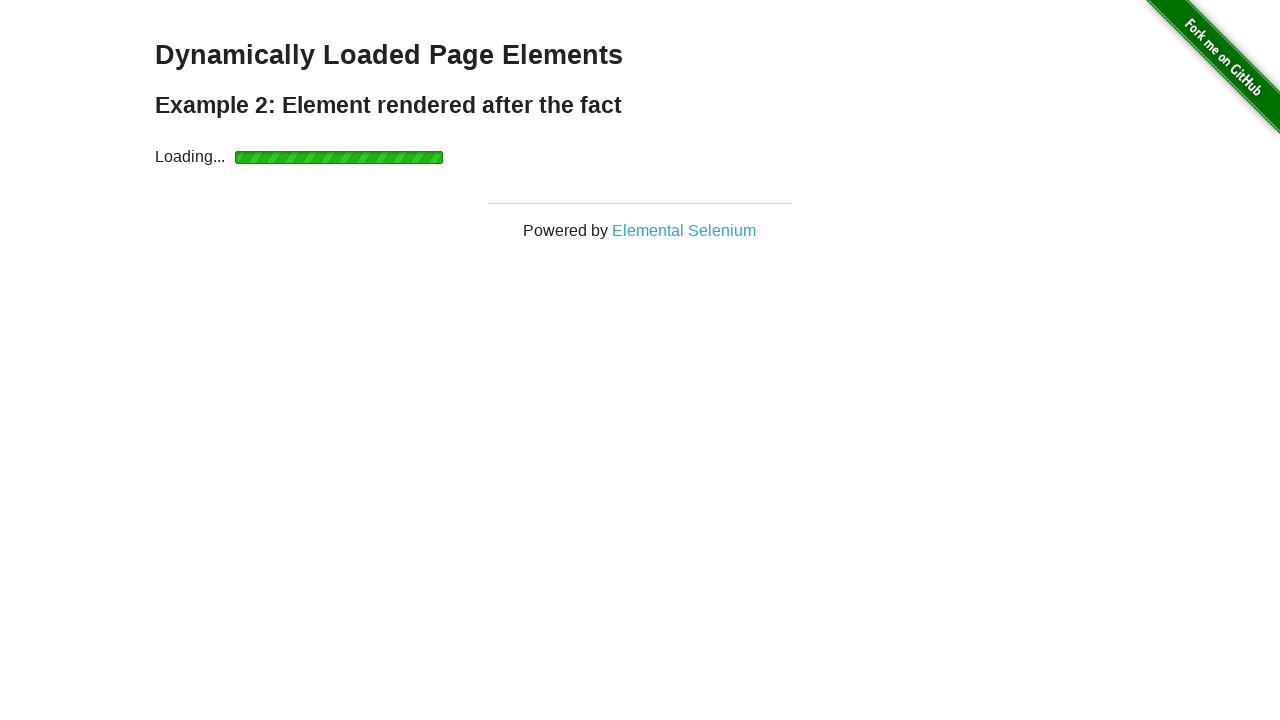

Element with 'Hello World!' message rendered and became present
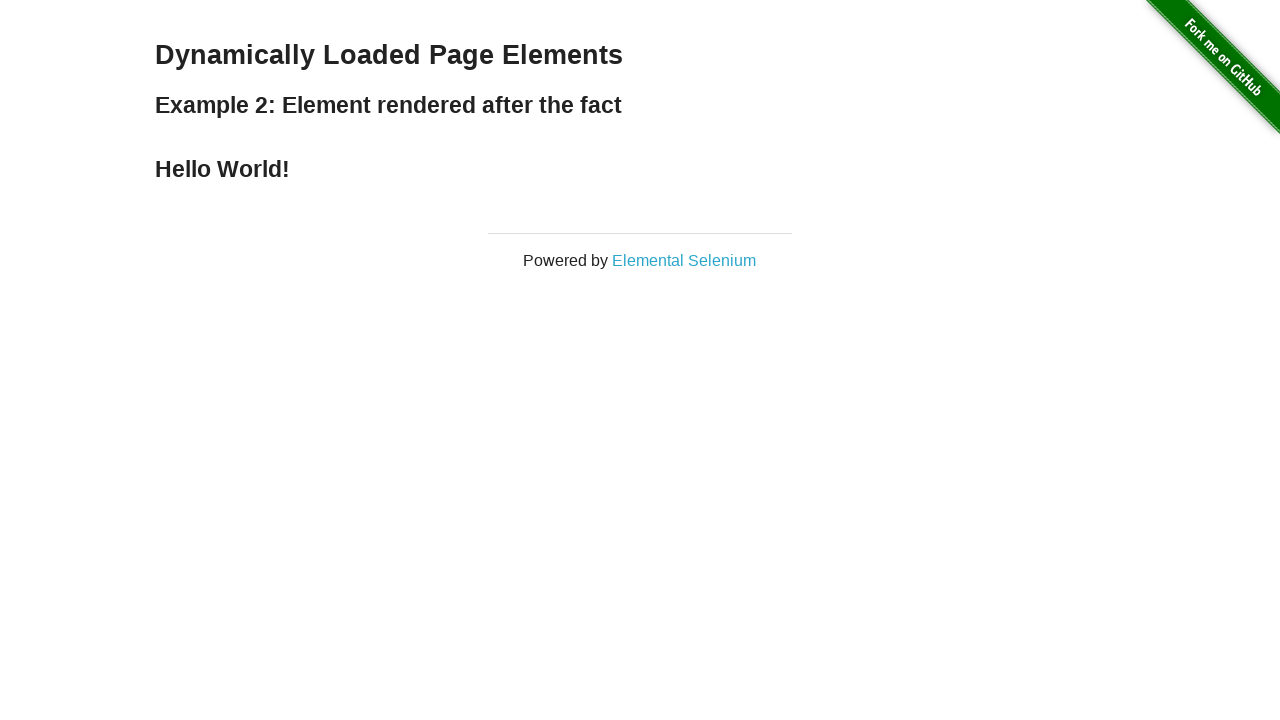

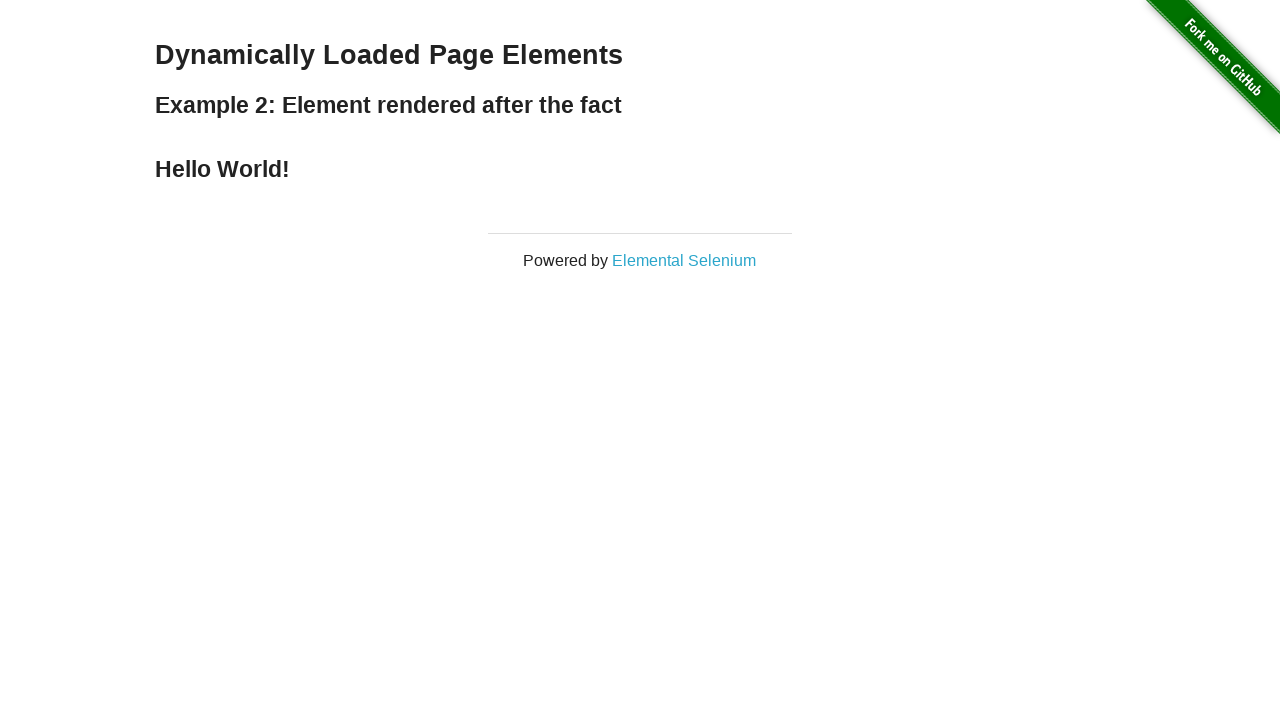